Tests implicit wait functionality by clicking a button and verifying success message

Starting URL: http://suninjuly.github.io/wait1.html

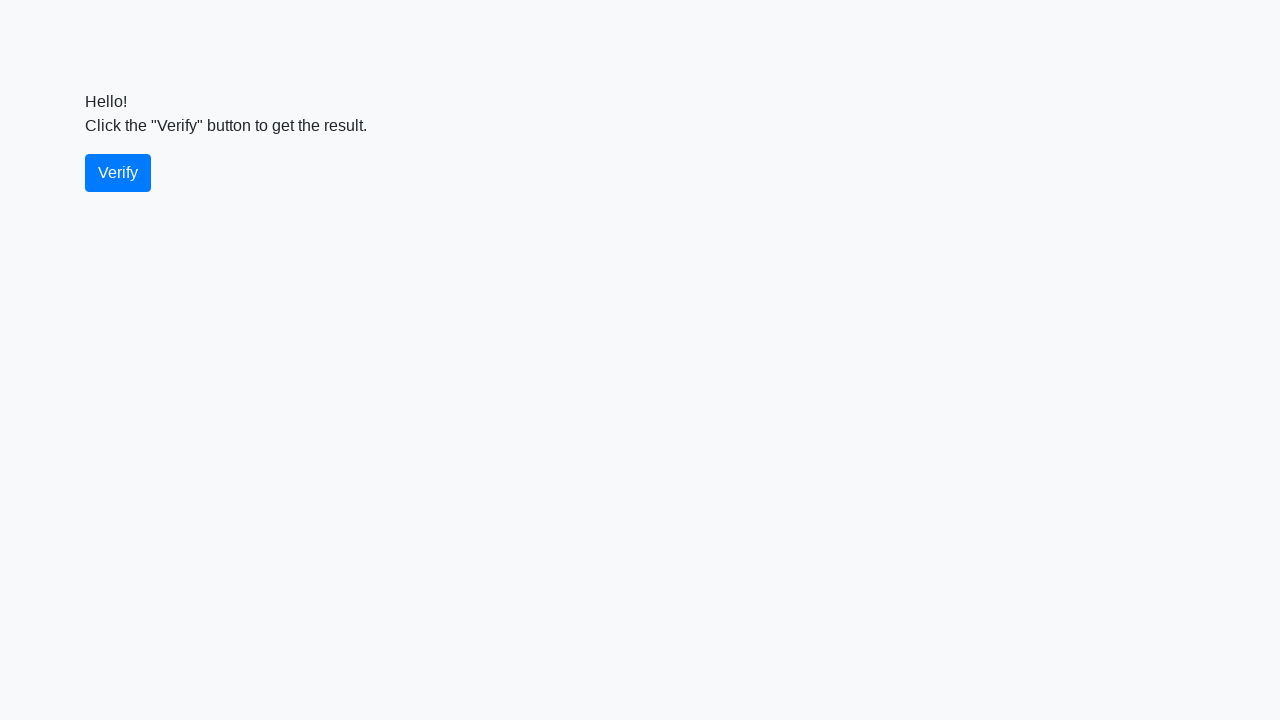

Clicked verify button at (118, 173) on #verify
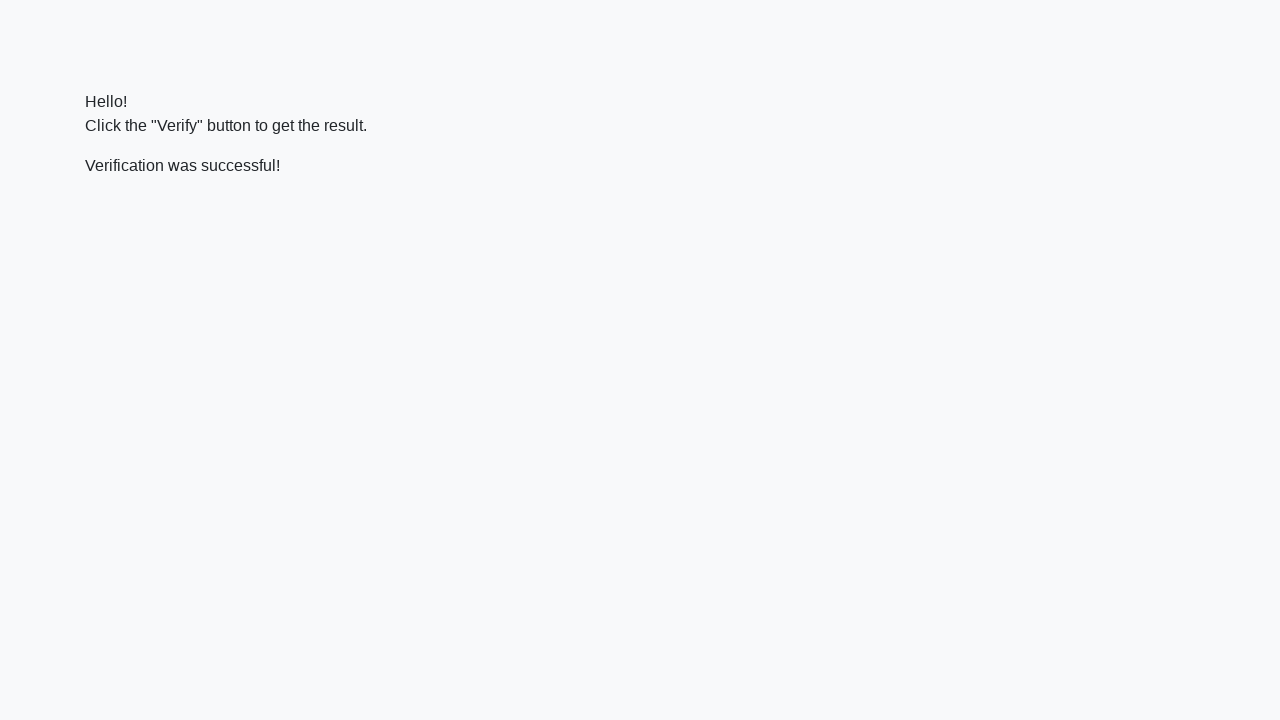

Success message appeared
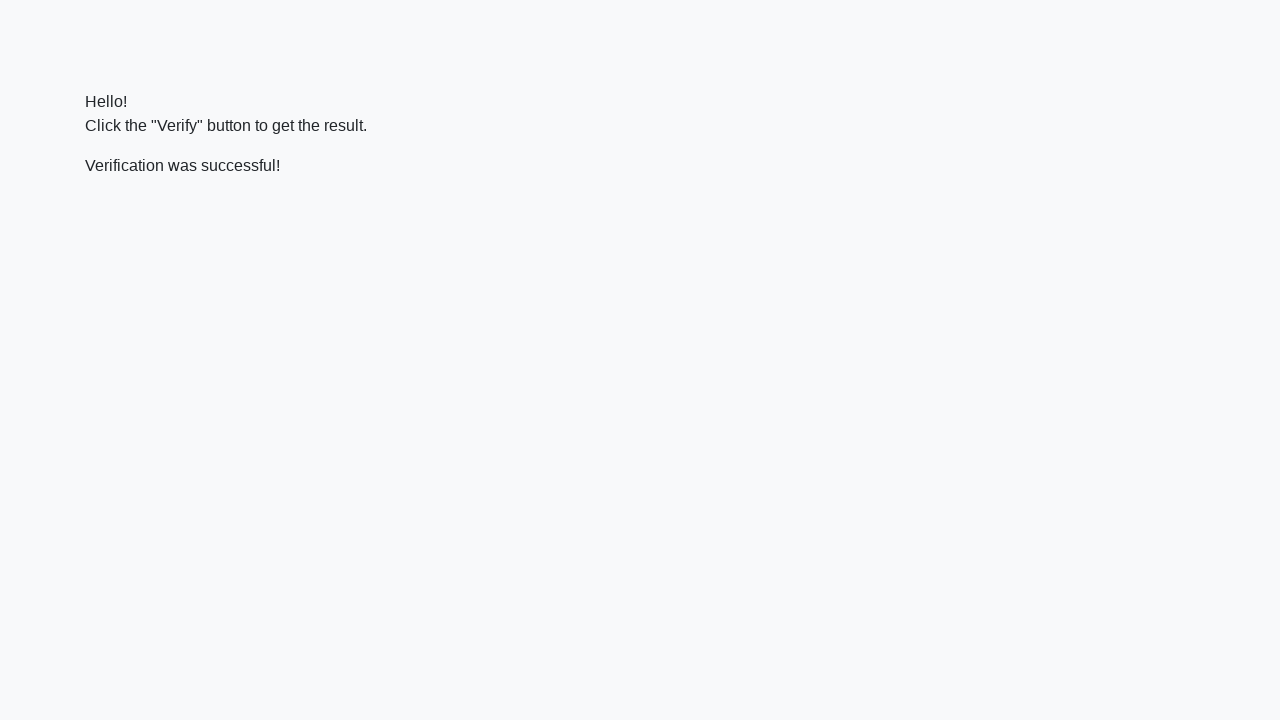

Located success message element
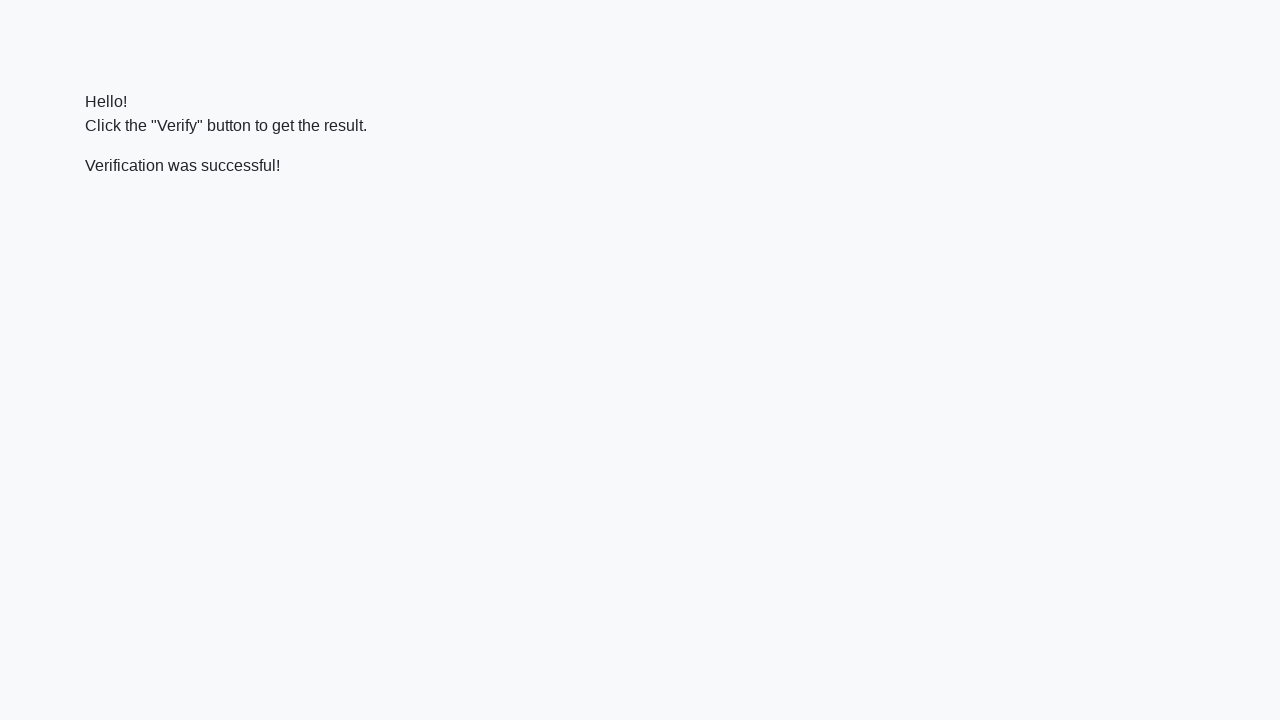

Verified success message contains 'successful'
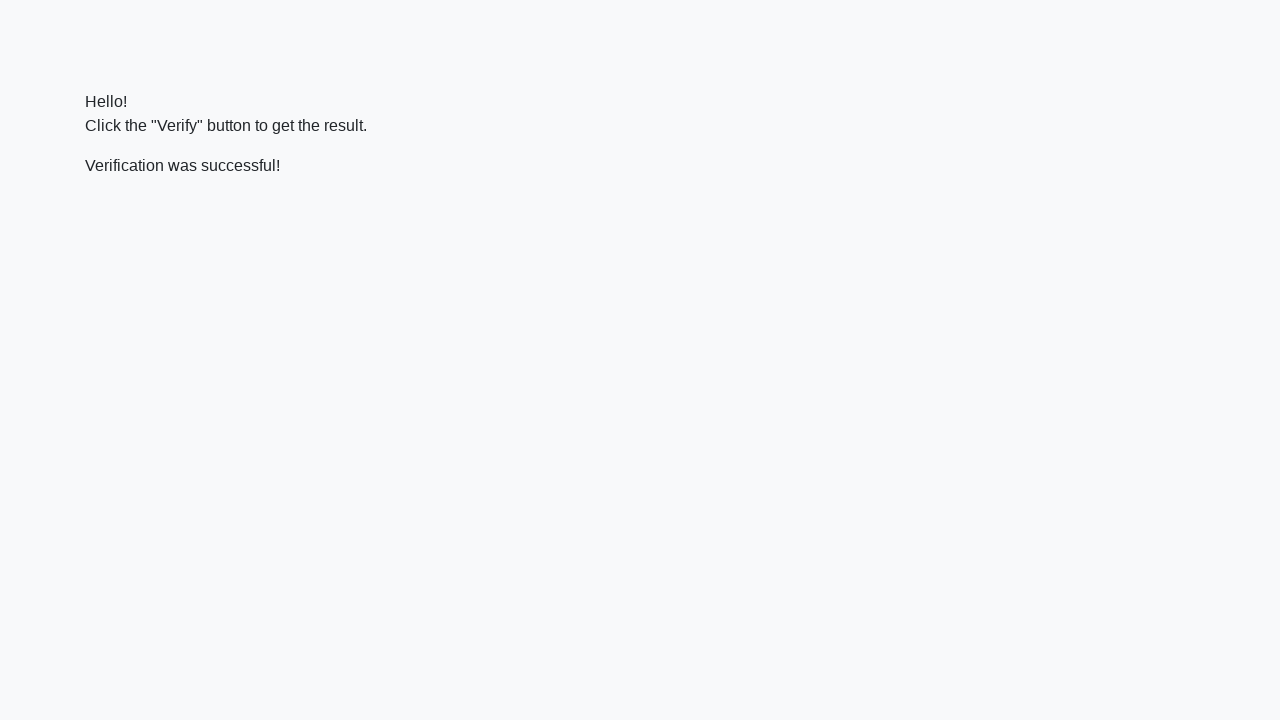

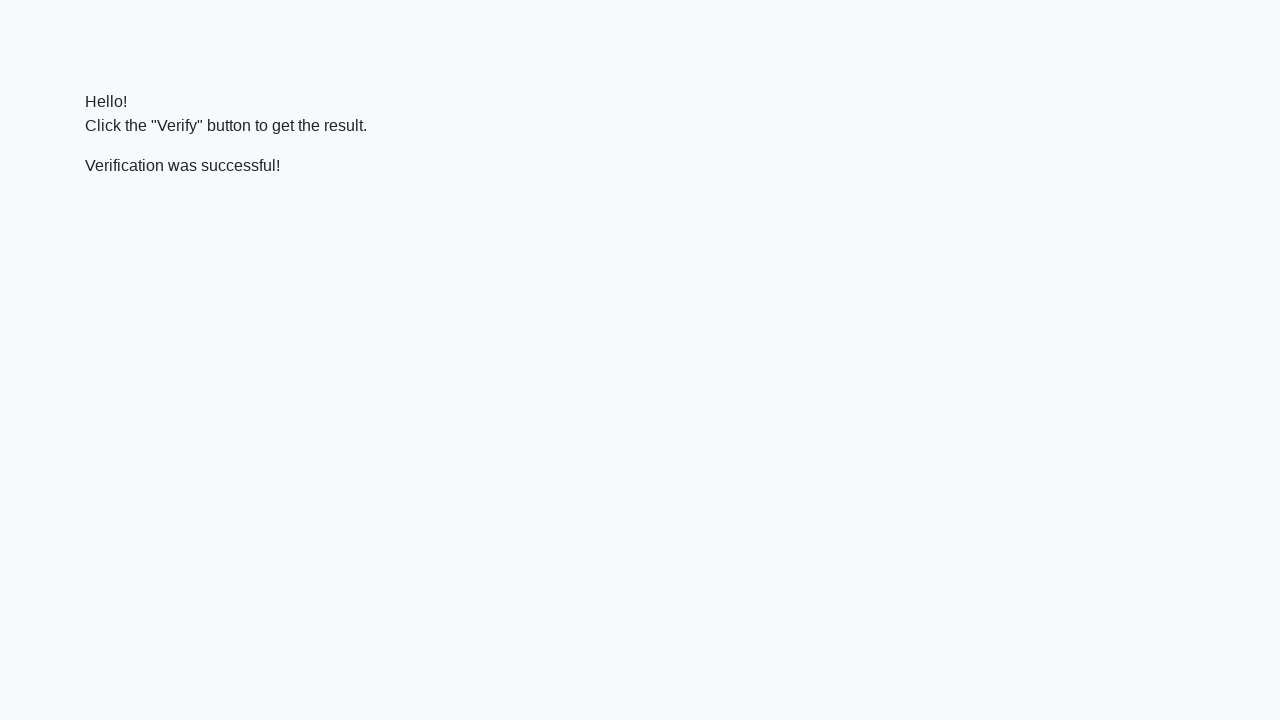